Verifies the mail contact button displays the correct email address and has a proper mailto link

Starting URL: https://ancabota09.wixsite.com/intern

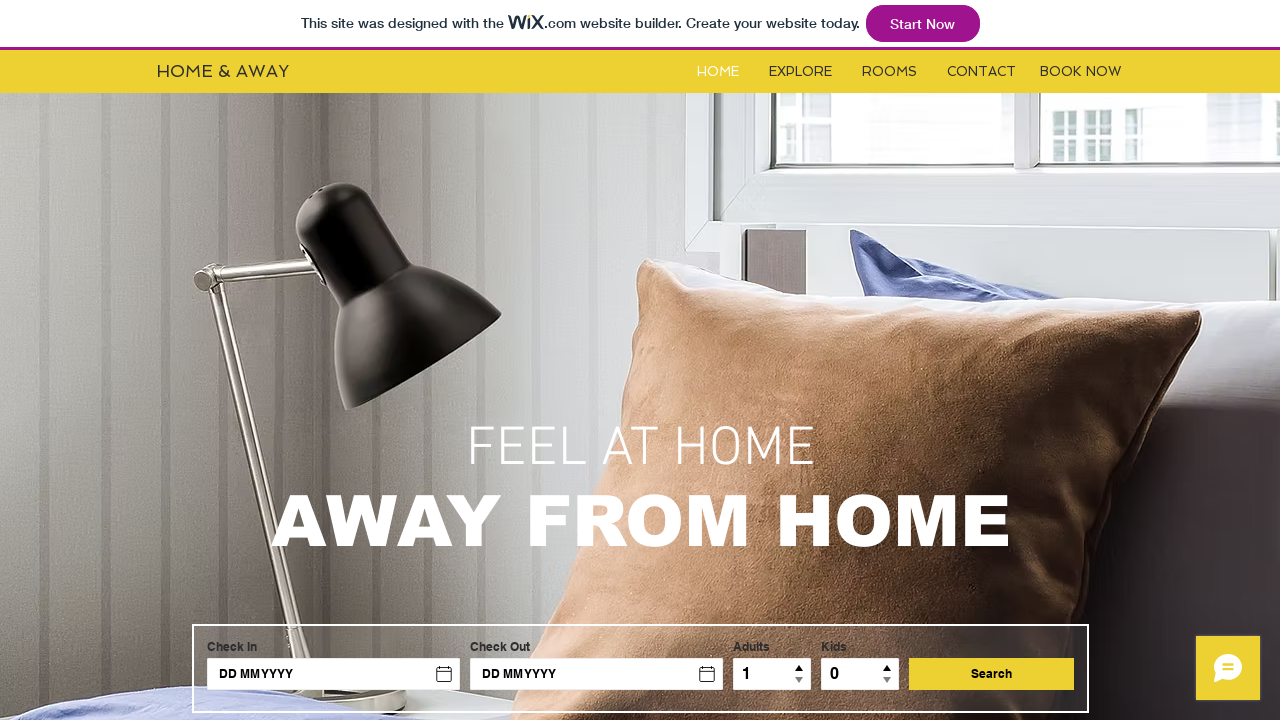

Mail contact button located and visible
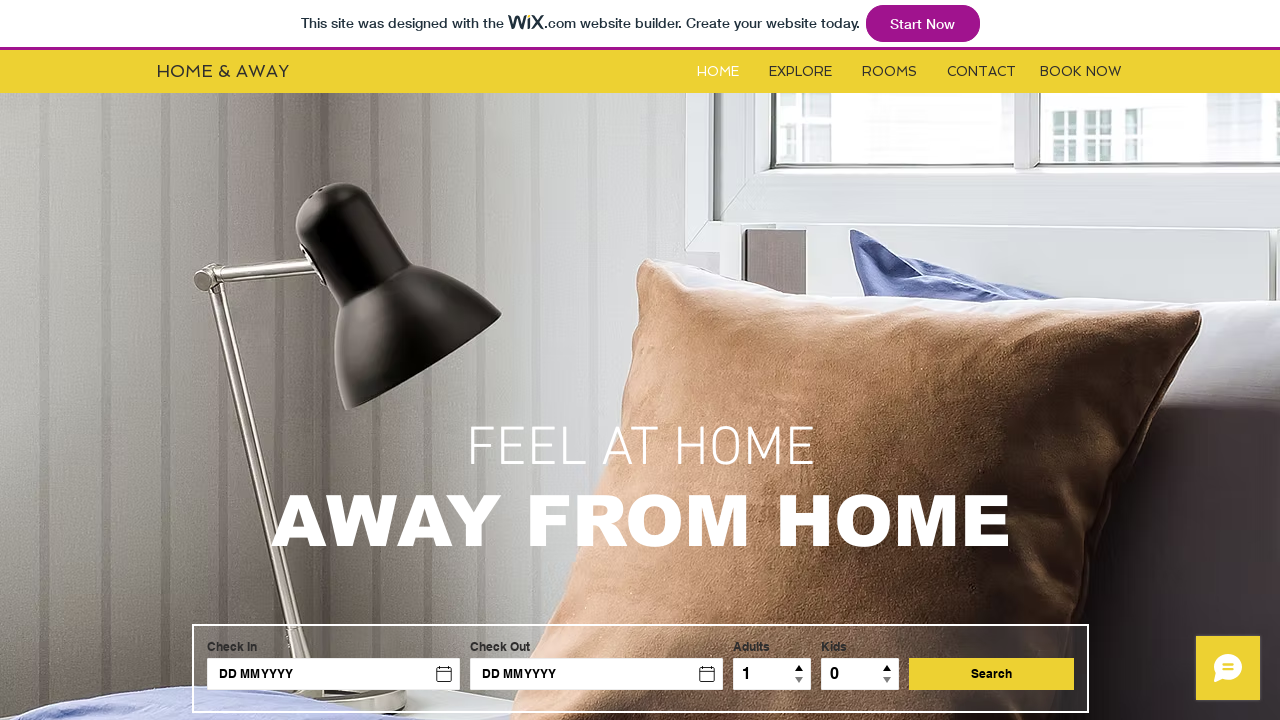

Retrieved mail button text content
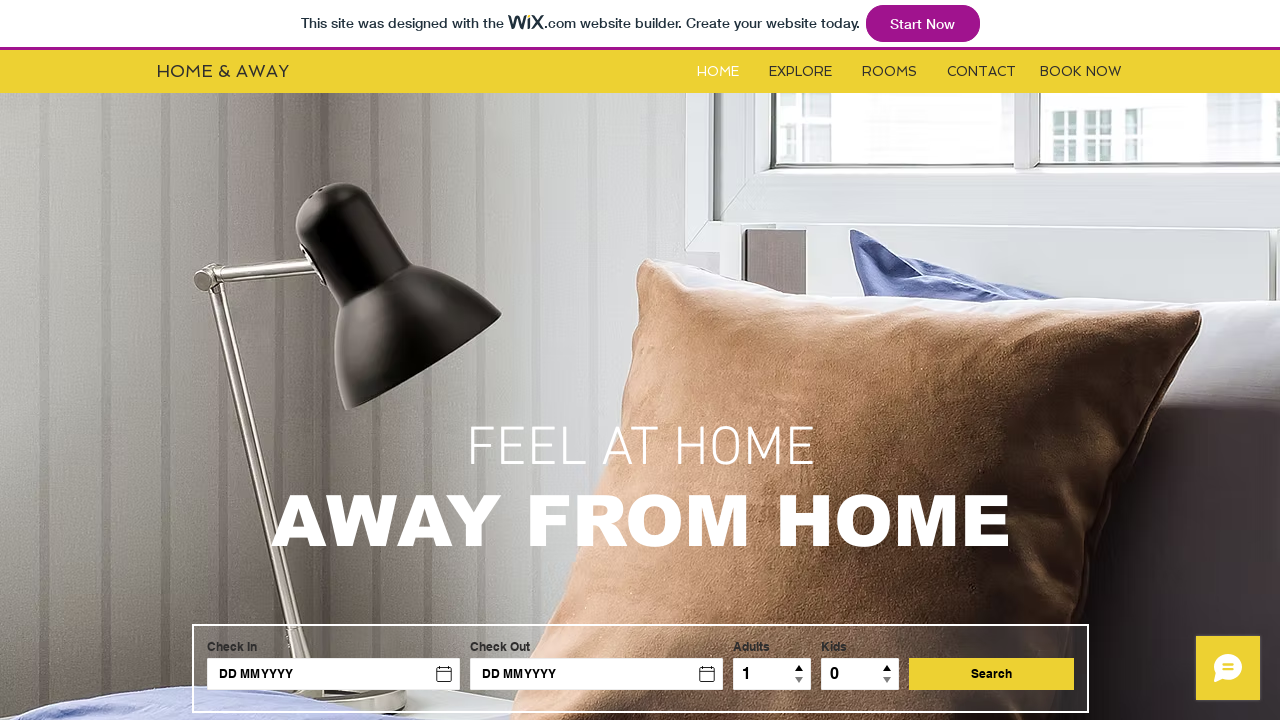

Verified mail button displays correct email address 'info@mysite.com'
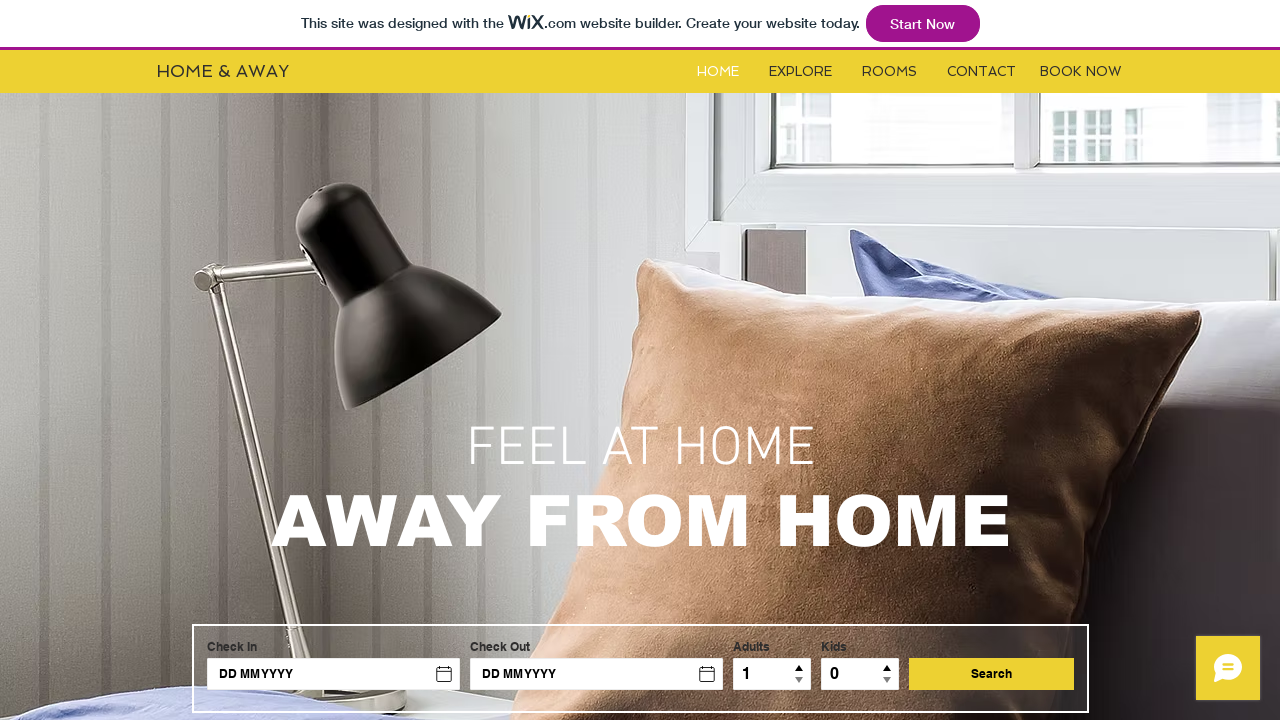

Clicked mail contact button at (497, 635) on a[data-auto-recognition='true'].wixui-rich-text__text
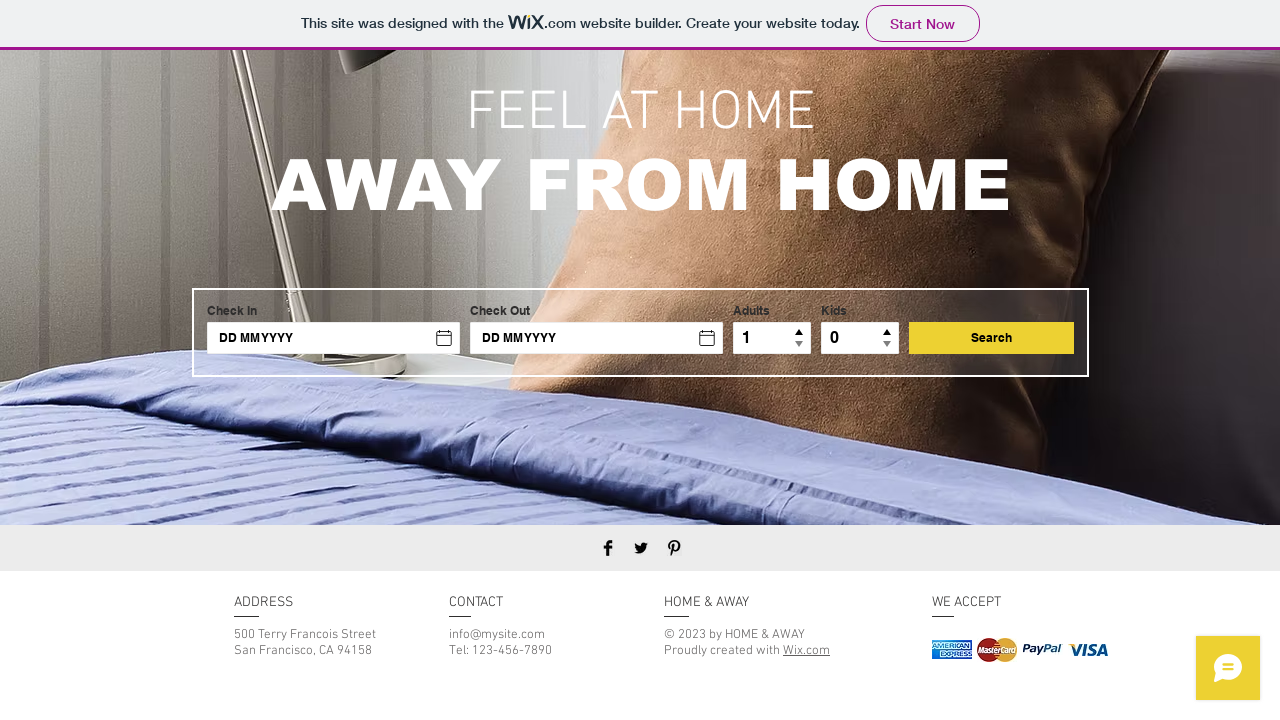

Retrieved href attribute from mail button
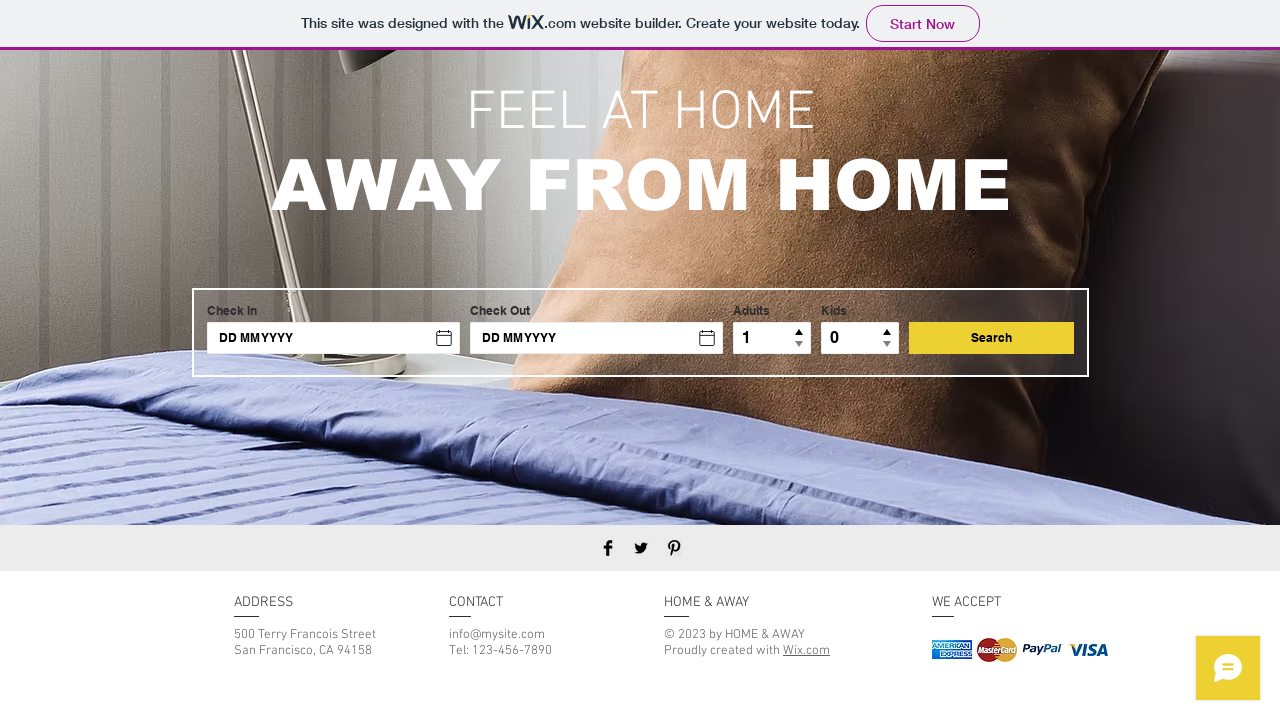

Verified href starts with 'mailto:'
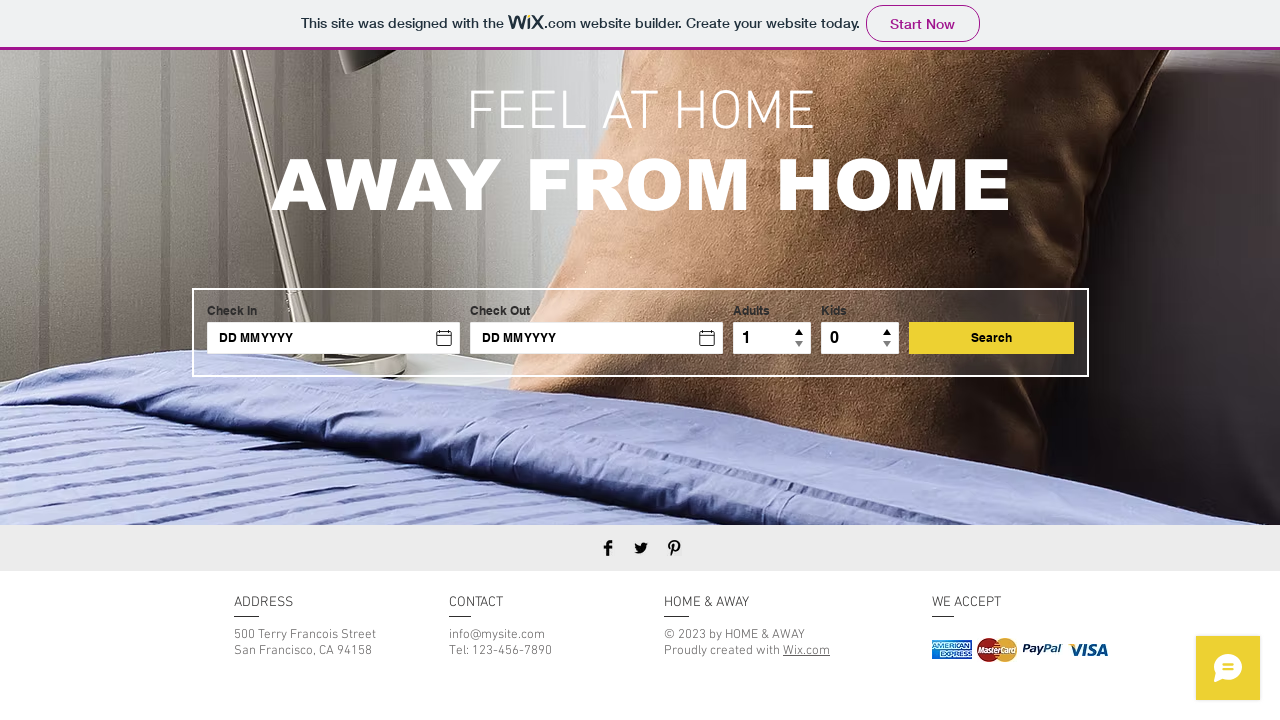

Verified correct email address in mailto link
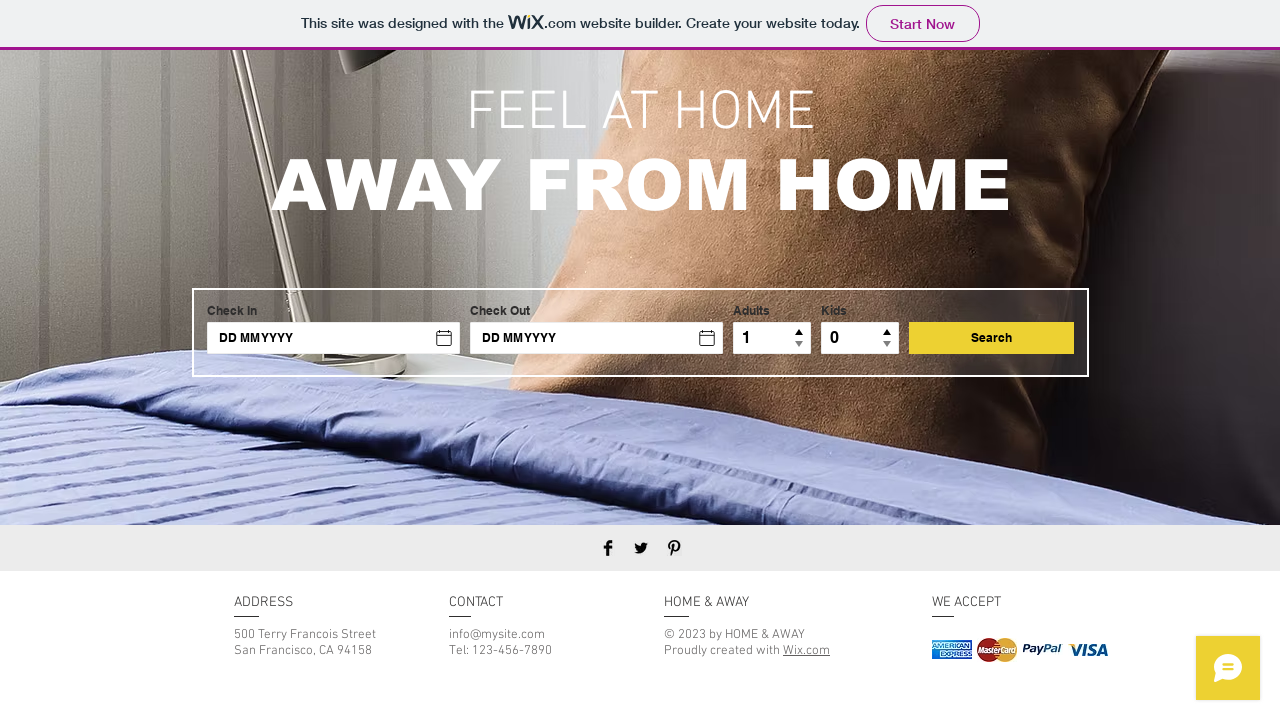

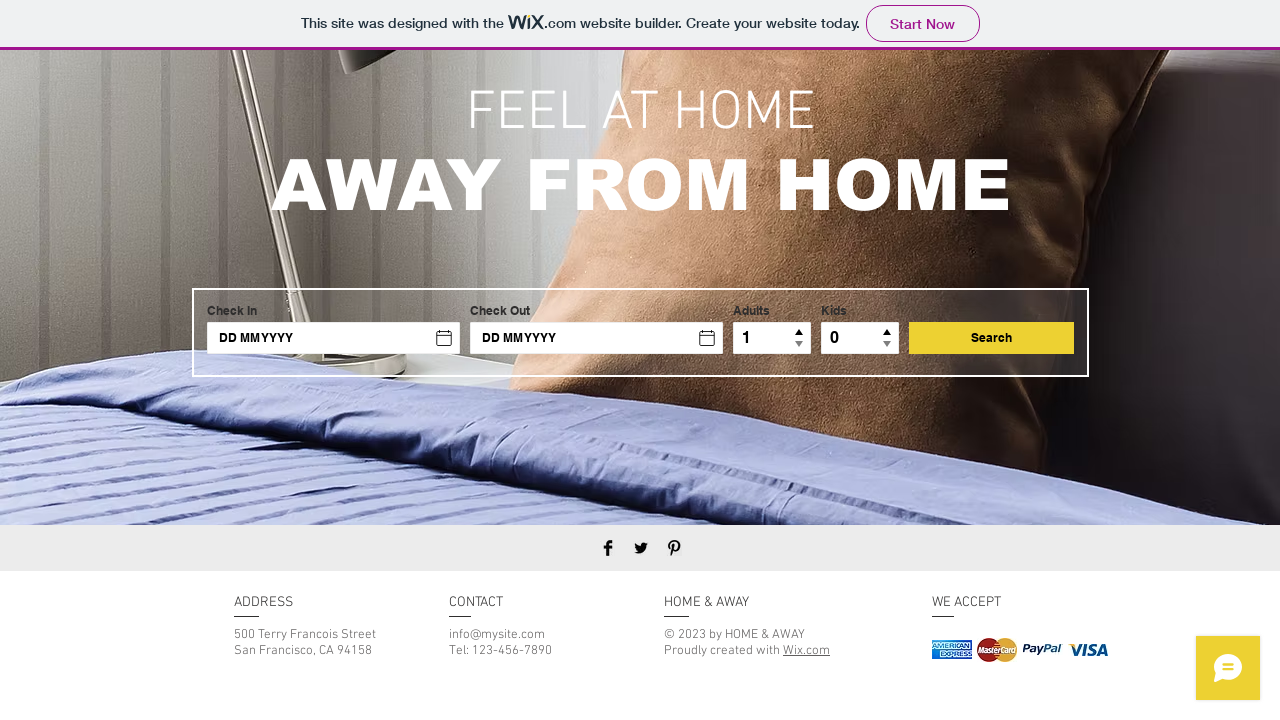